Tests the Case Studies Page by navigating via Solutions menu, verifying header, clicking on video thumbnails to open video popups, switching between Education, Industrial Training, and Virtual Tour tabs.

Starting URL: https://dev.imaginxavr.com/imaginx/

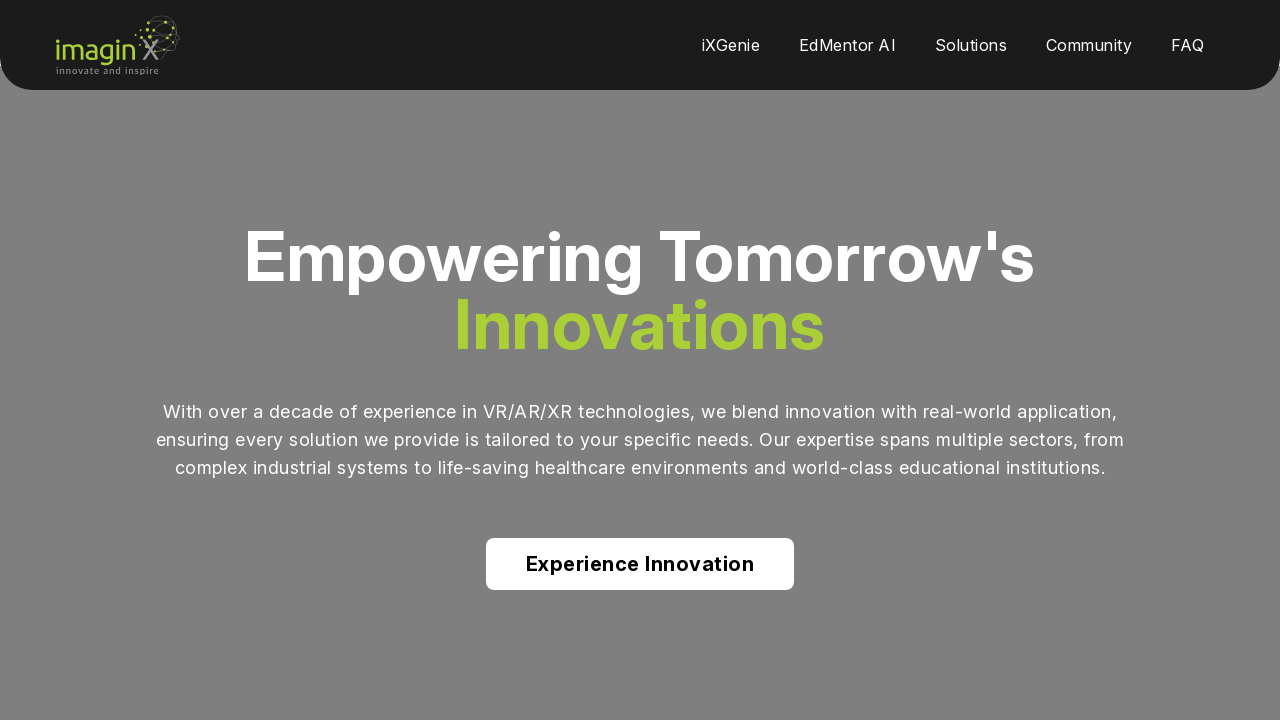

Page loaded successfully
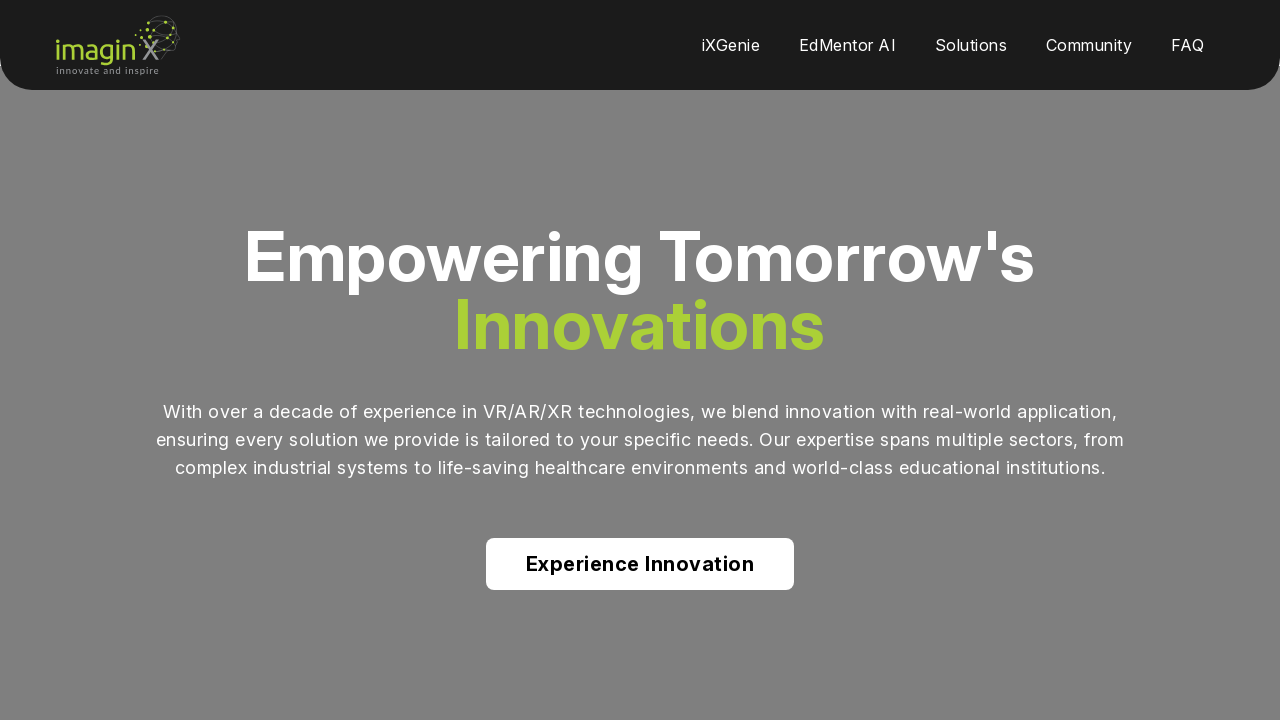

Hovered over Solutions menu at (971, 45) on xpath=(//a[normalize-space()='Solutions'])[1]
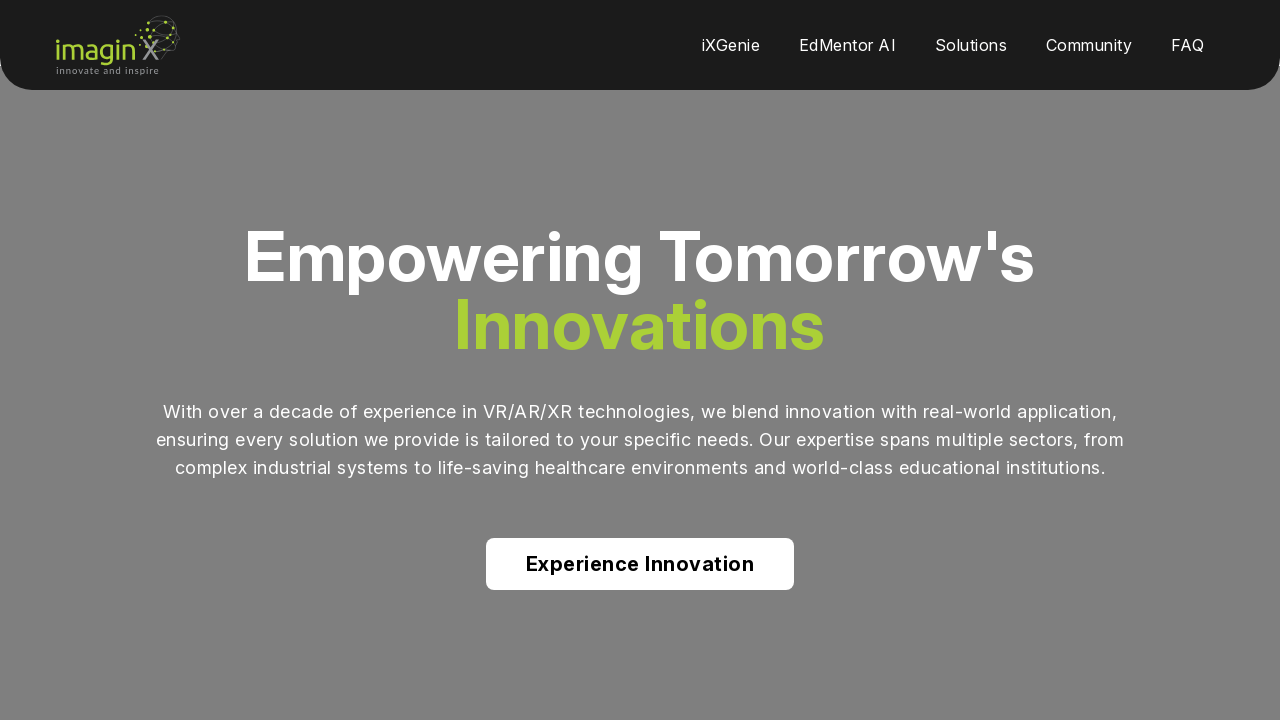

Waited 500ms for menu animation
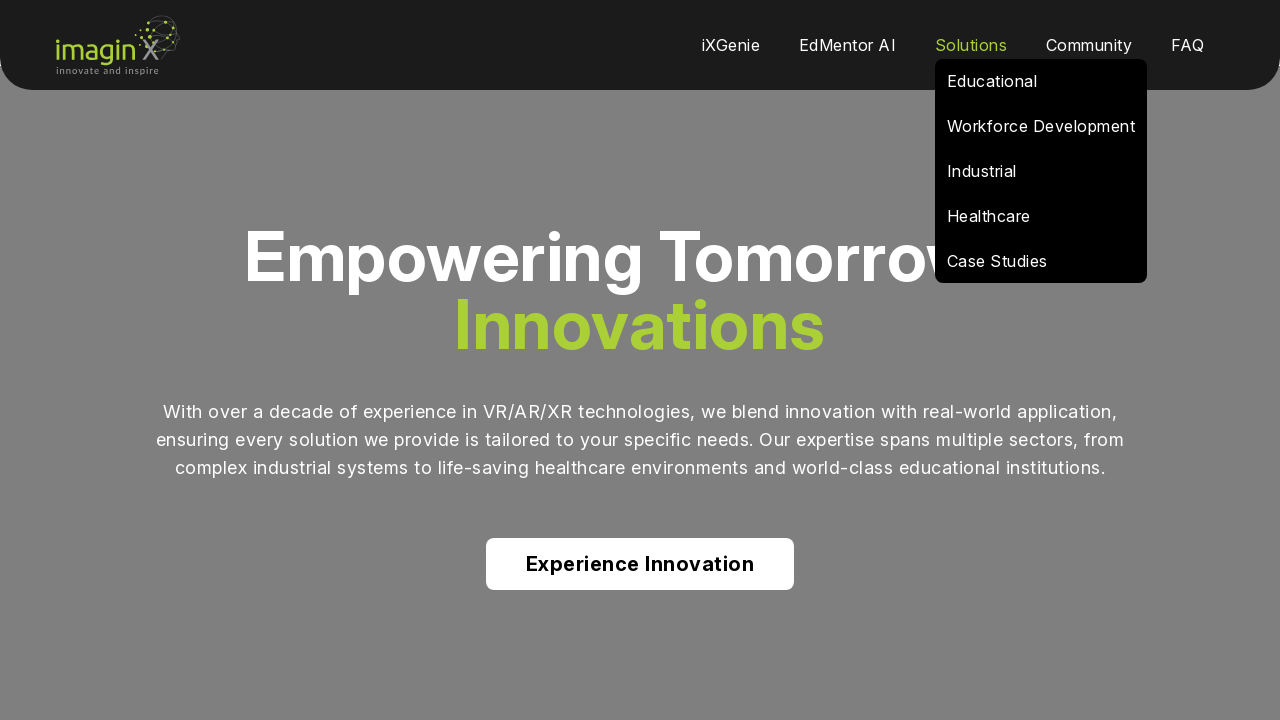

Located Case Studies link
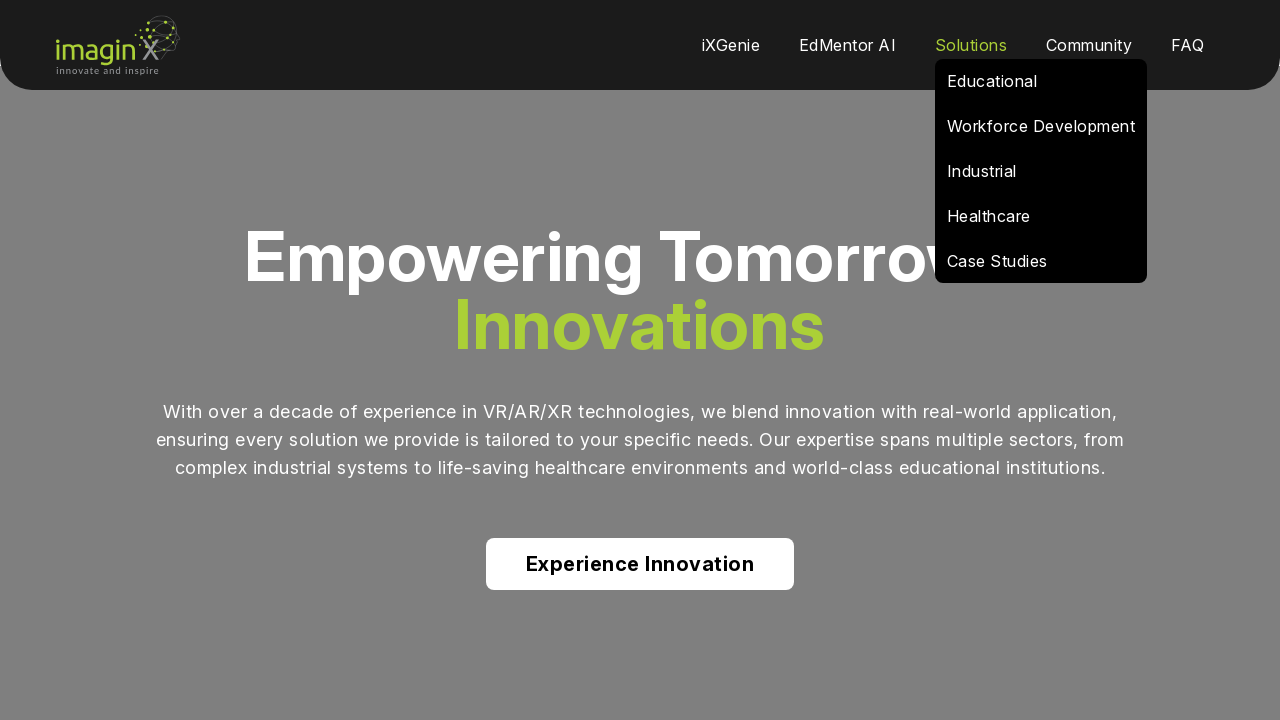

Hovered over Case Studies link at (997, 261) on xpath=(//a[normalize-space()='Case Studies'])[1]
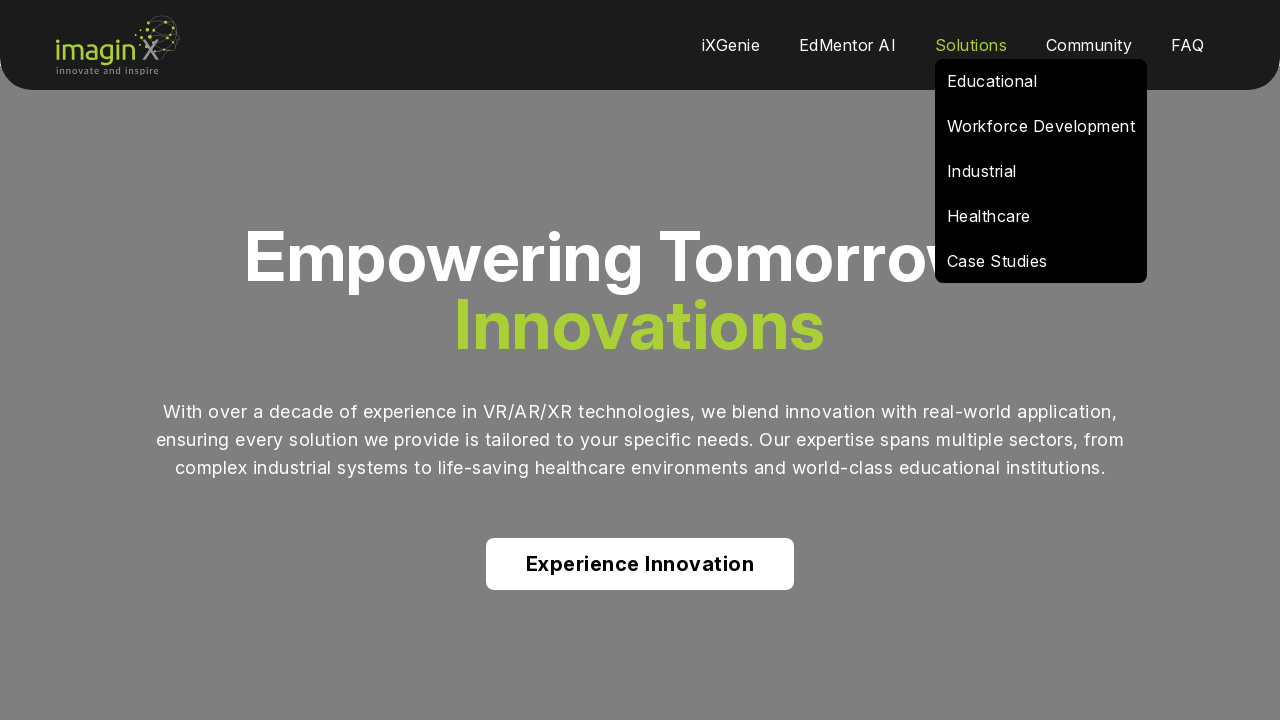

Waited 500ms for hover effect
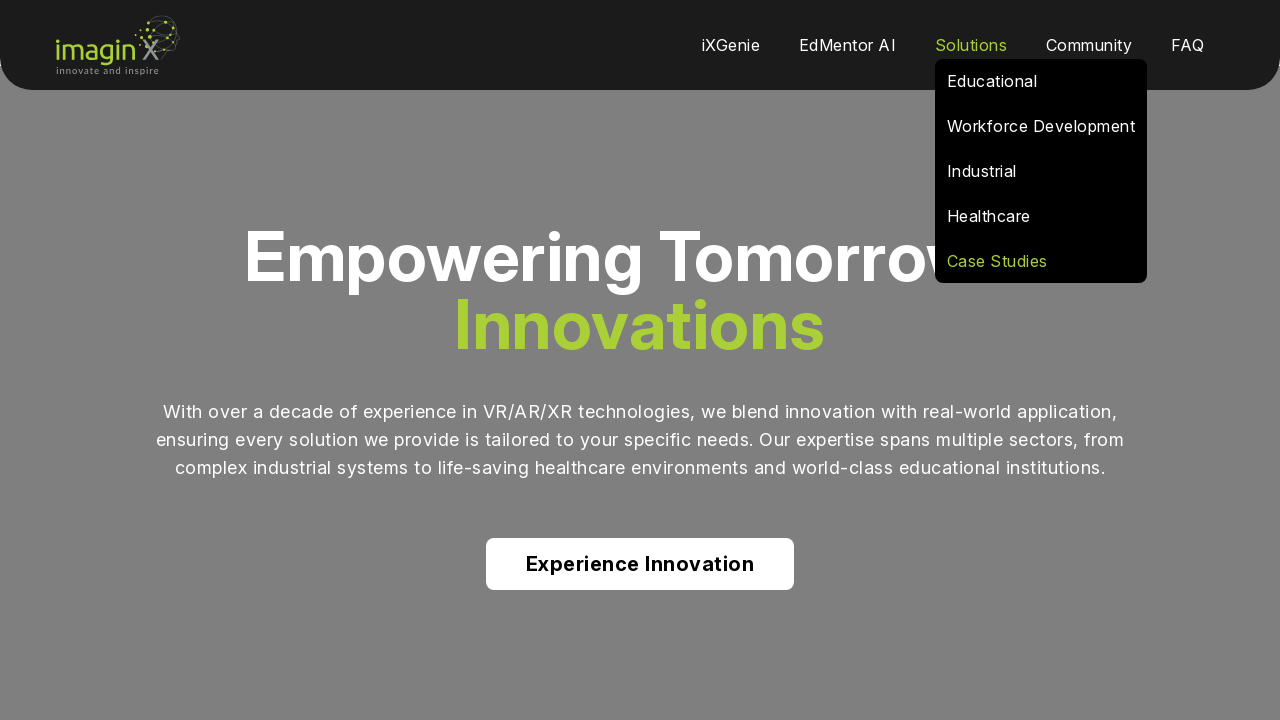

Clicked Case Studies link at (997, 261) on xpath=(//a[normalize-space()='Case Studies'])[1]
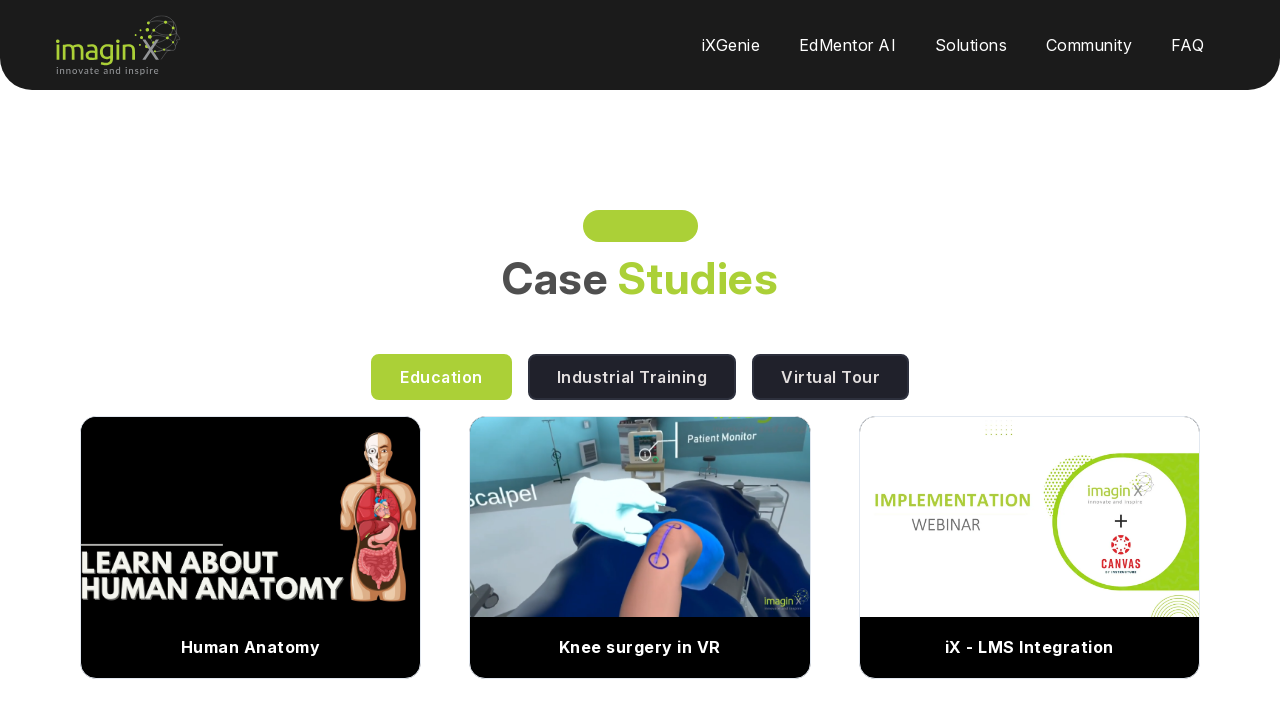

Case Studies page loaded
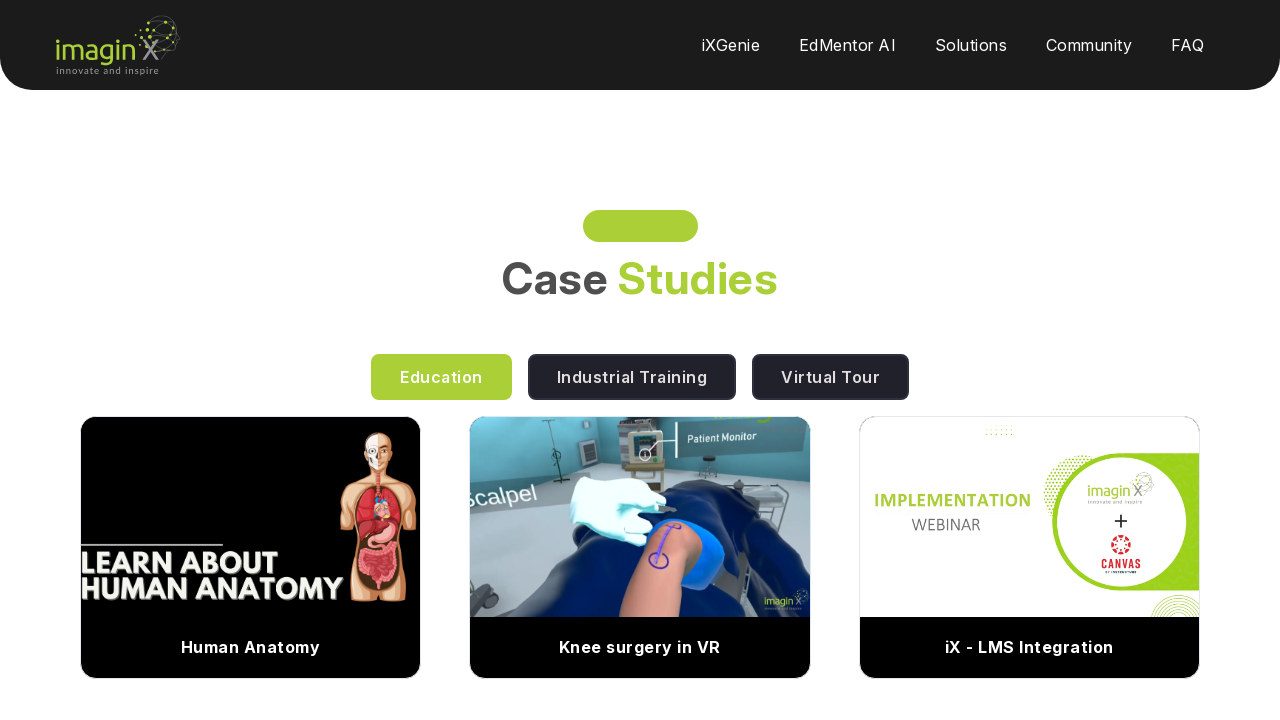

Waited 2000ms for page content to render
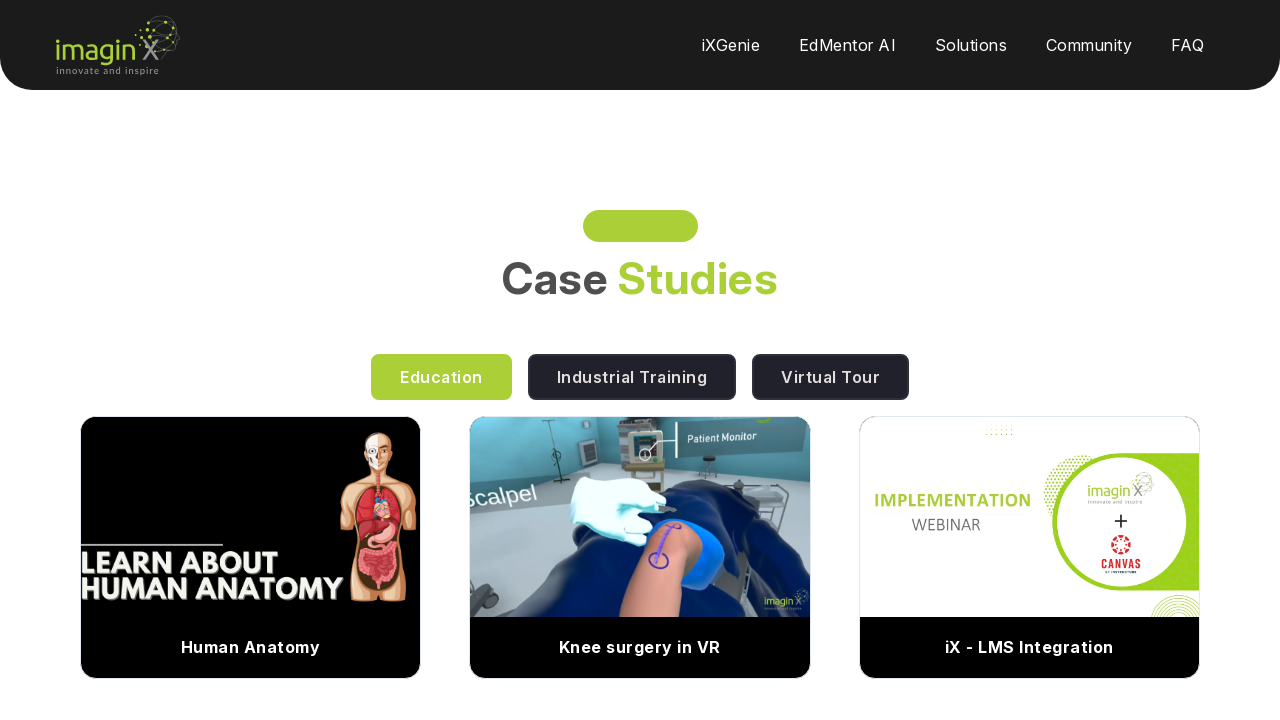

Scrolled to bottom of page
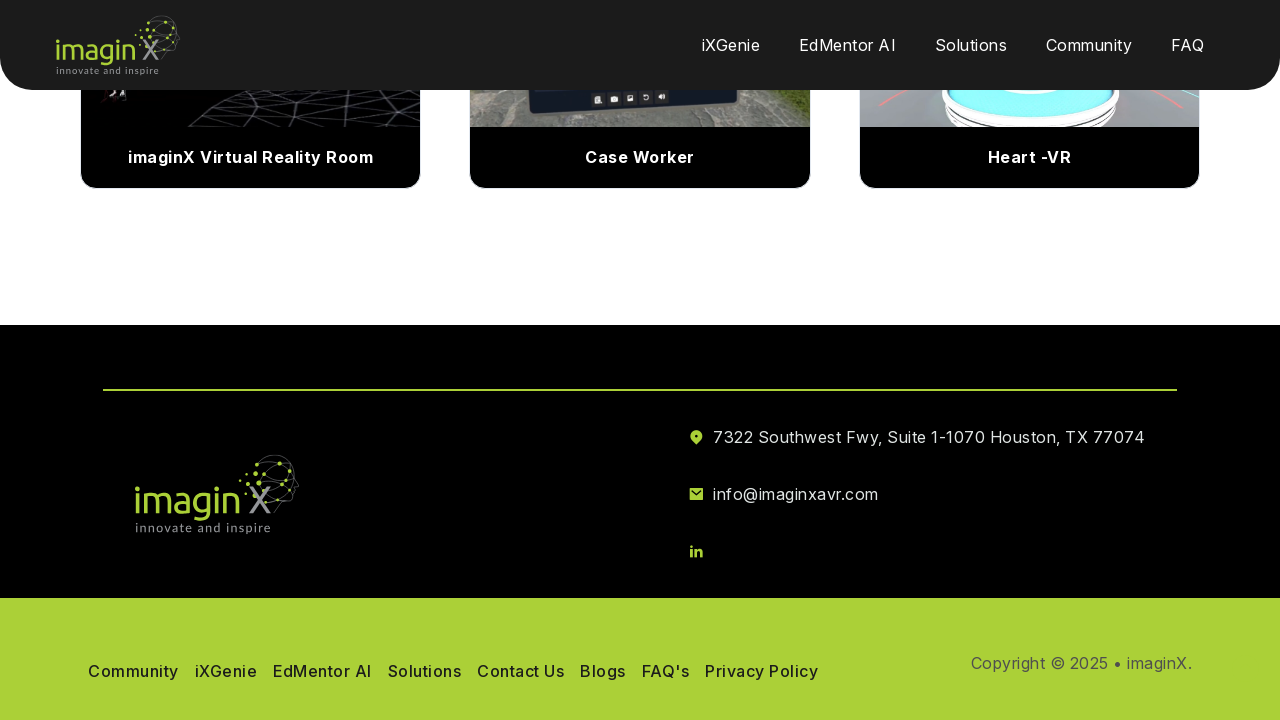

Waited 1000ms after scrolling to bottom
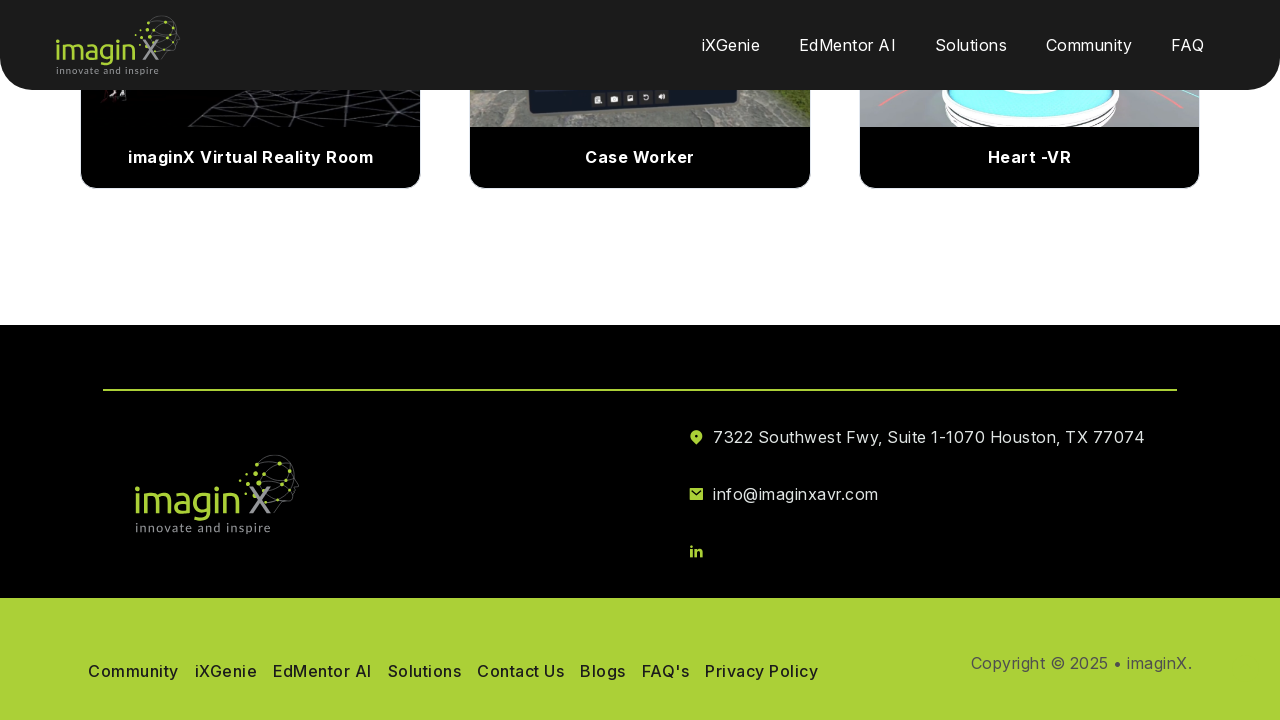

Scrolled back to top of page
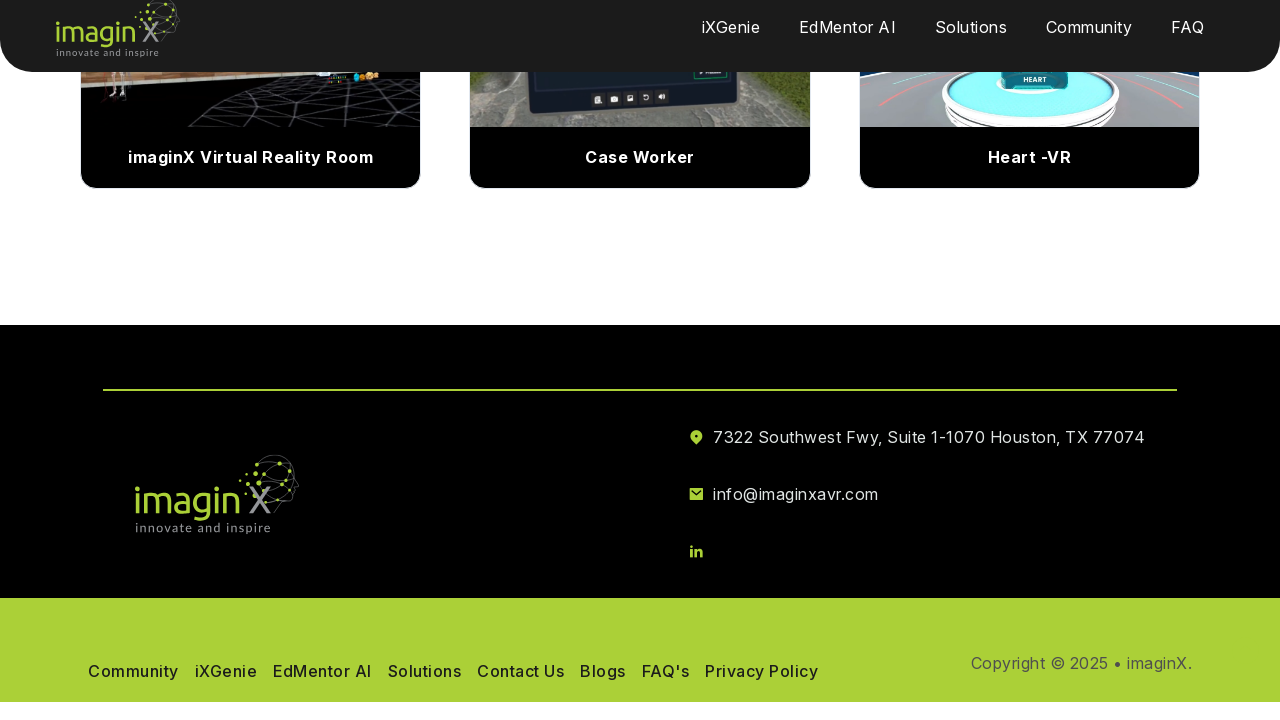

Waited 1000ms after scrolling to top
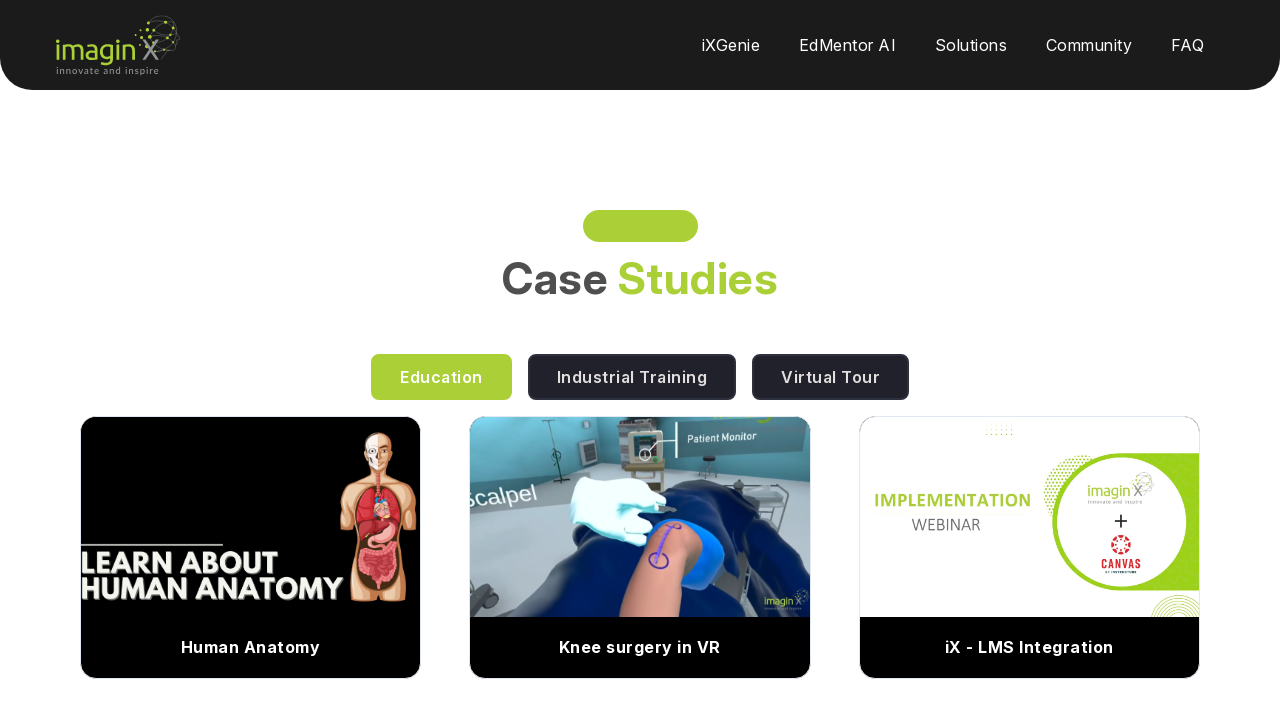

Verified Case Studies header is present
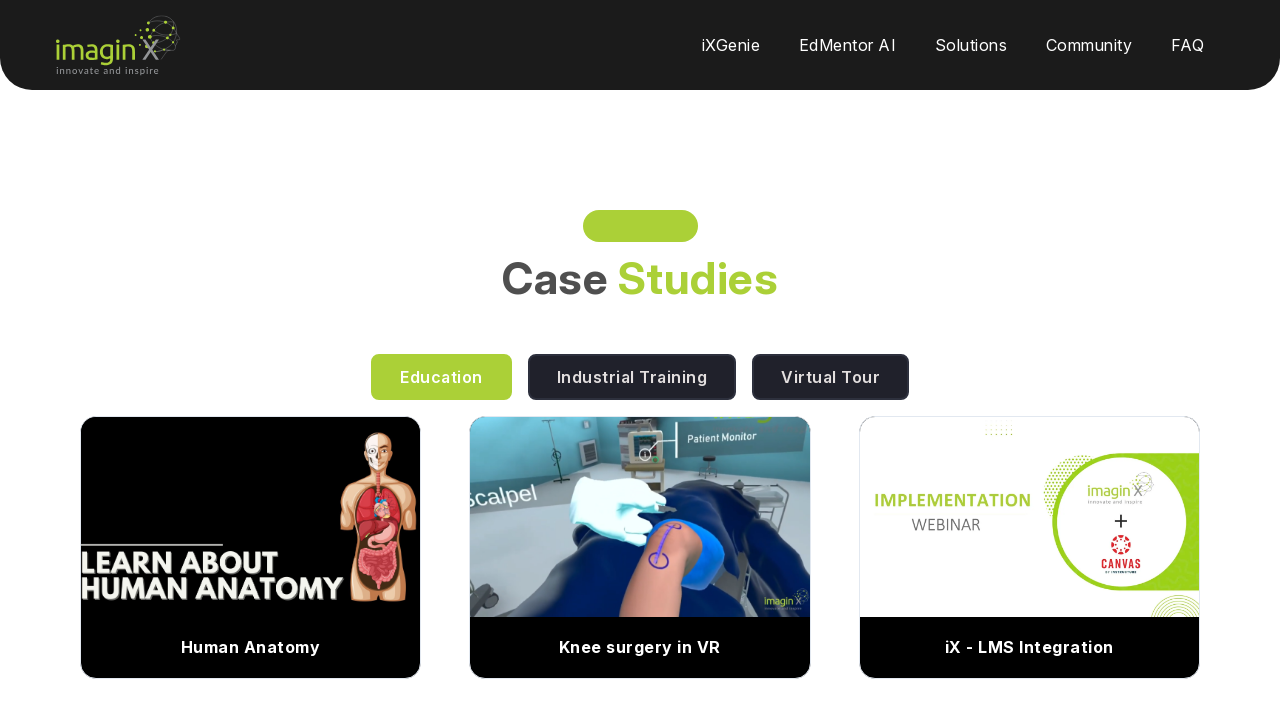

Located Industrial Training button
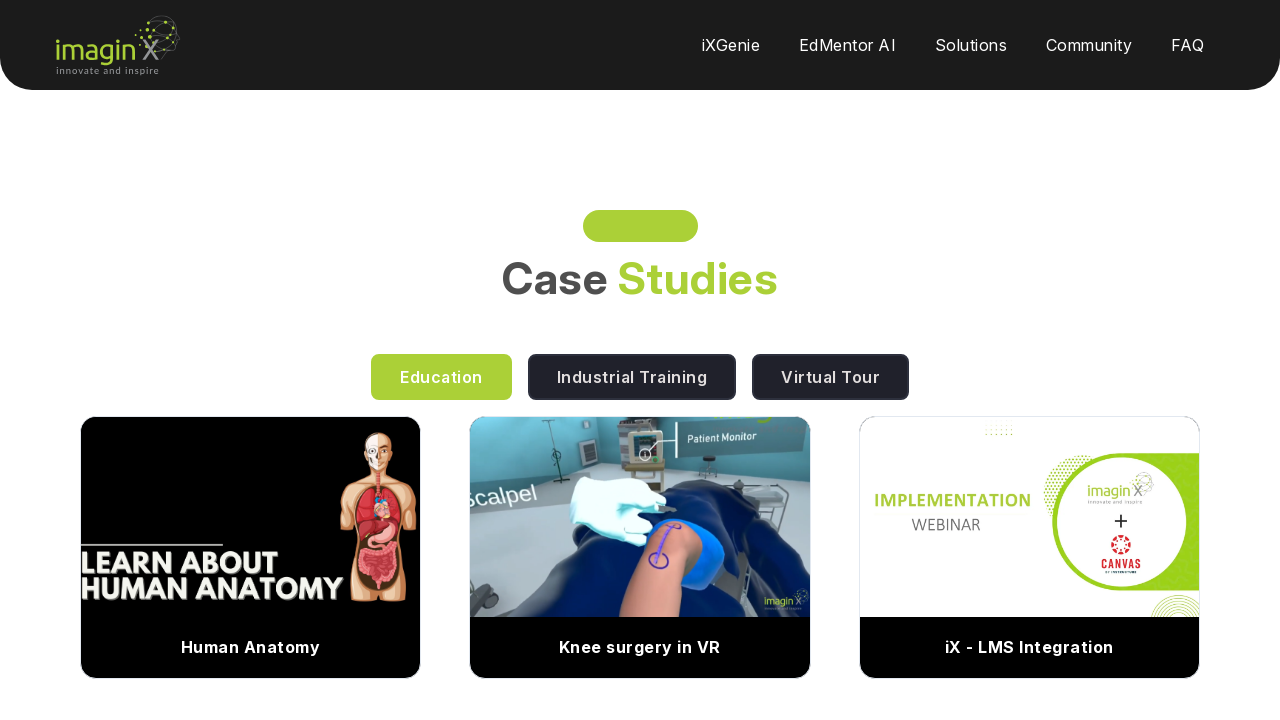

Hovered over Industrial Training button at (632, 377) on xpath=//button[normalize-space()='Industrial Training']
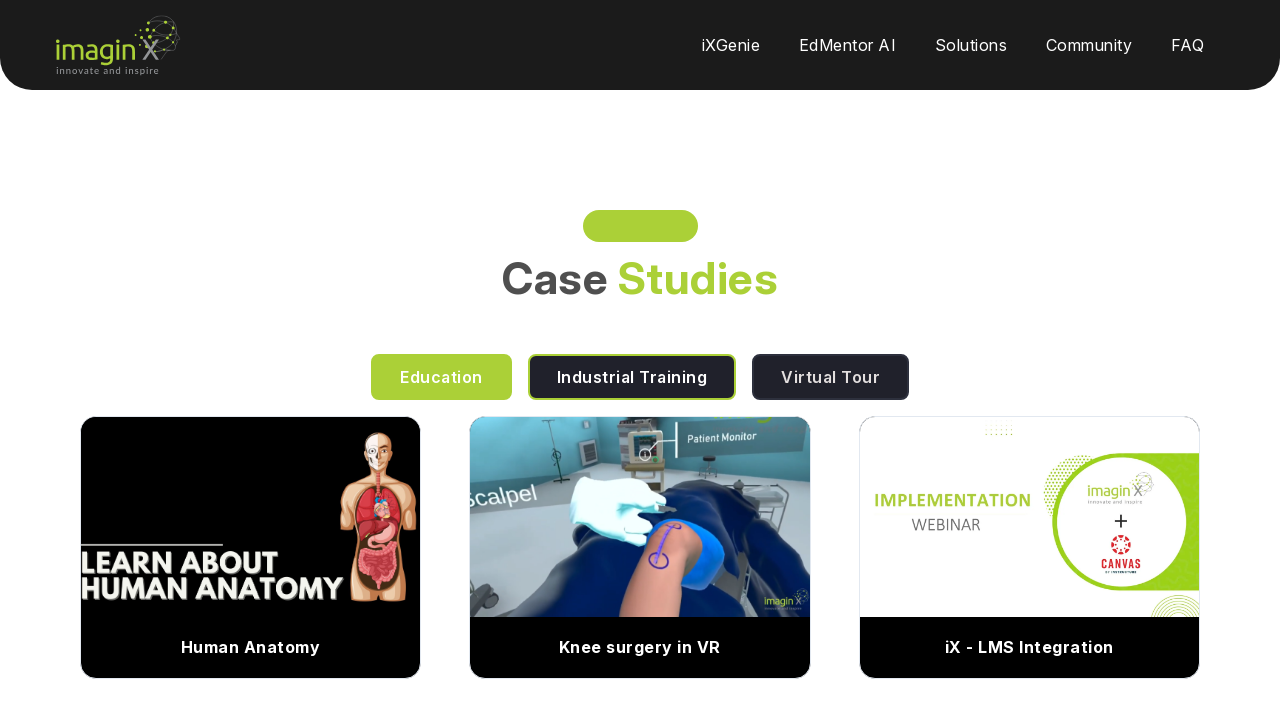

Waited 500ms for hover effect on Industrial Training button
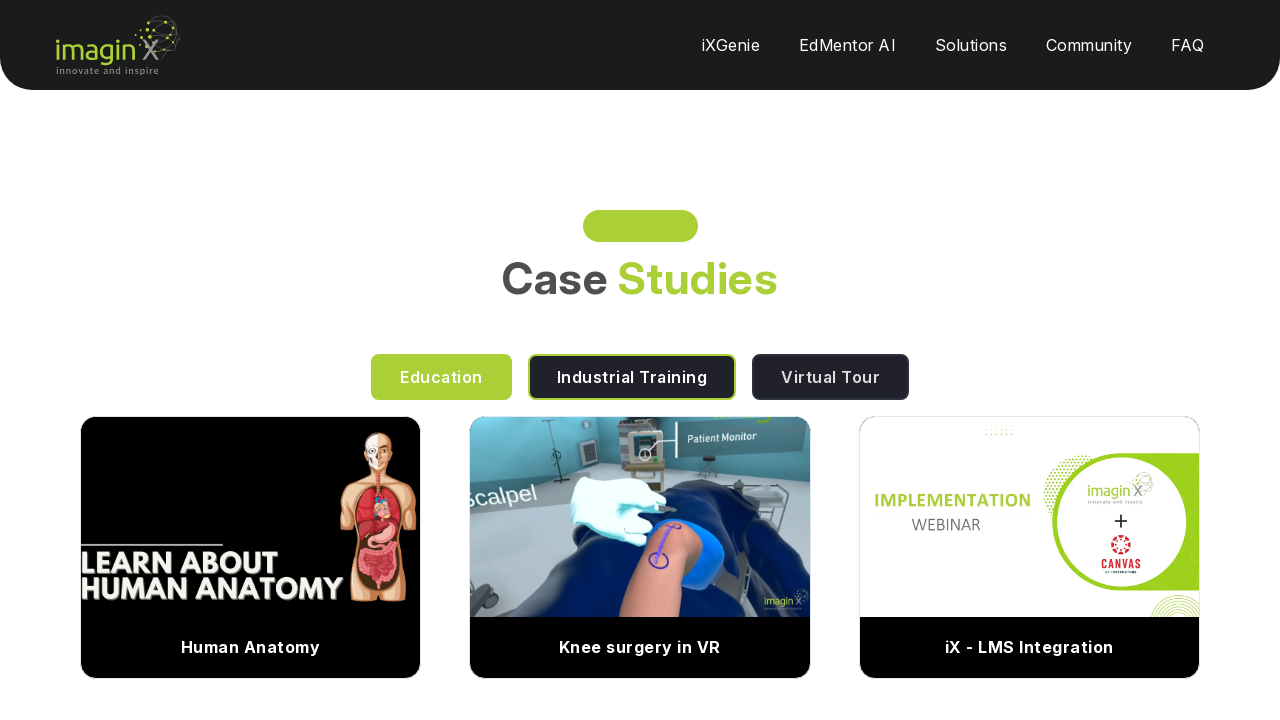

Clicked Industrial Training button at (632, 377) on xpath=//button[normalize-space()='Industrial Training']
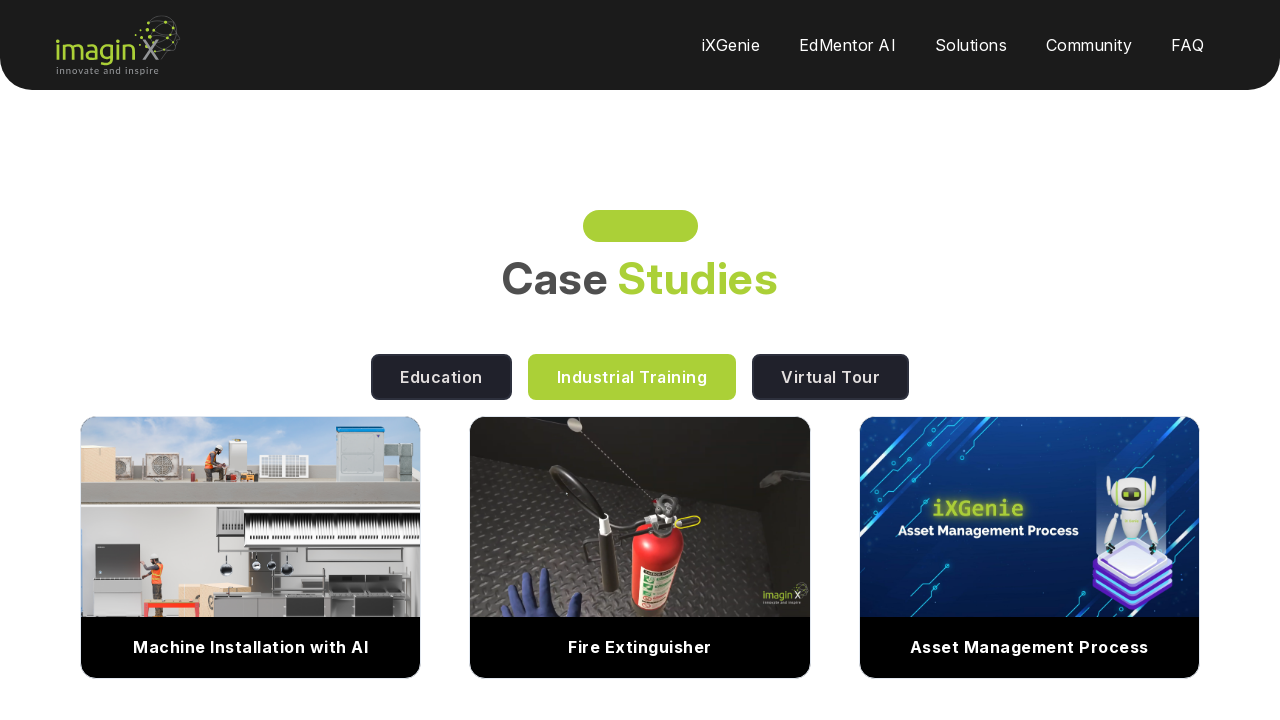

Waited 2000ms for Industrial Training tab to load
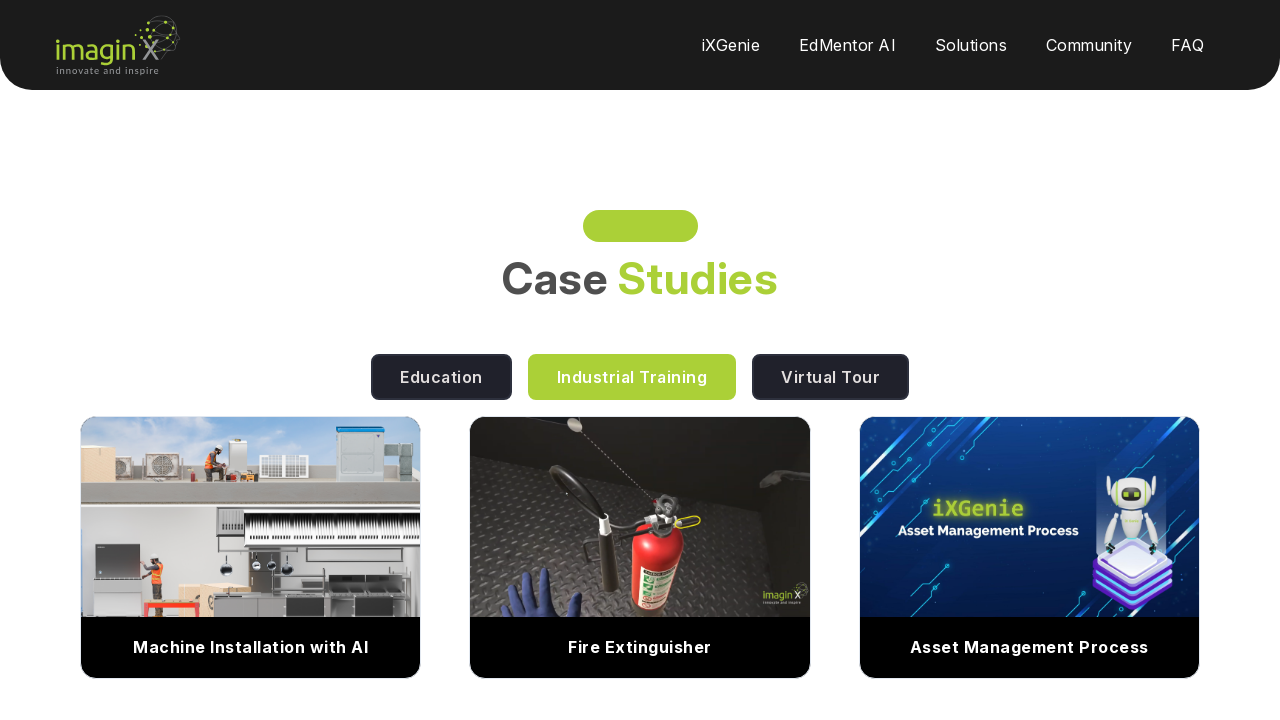

Located Virtual Tour button
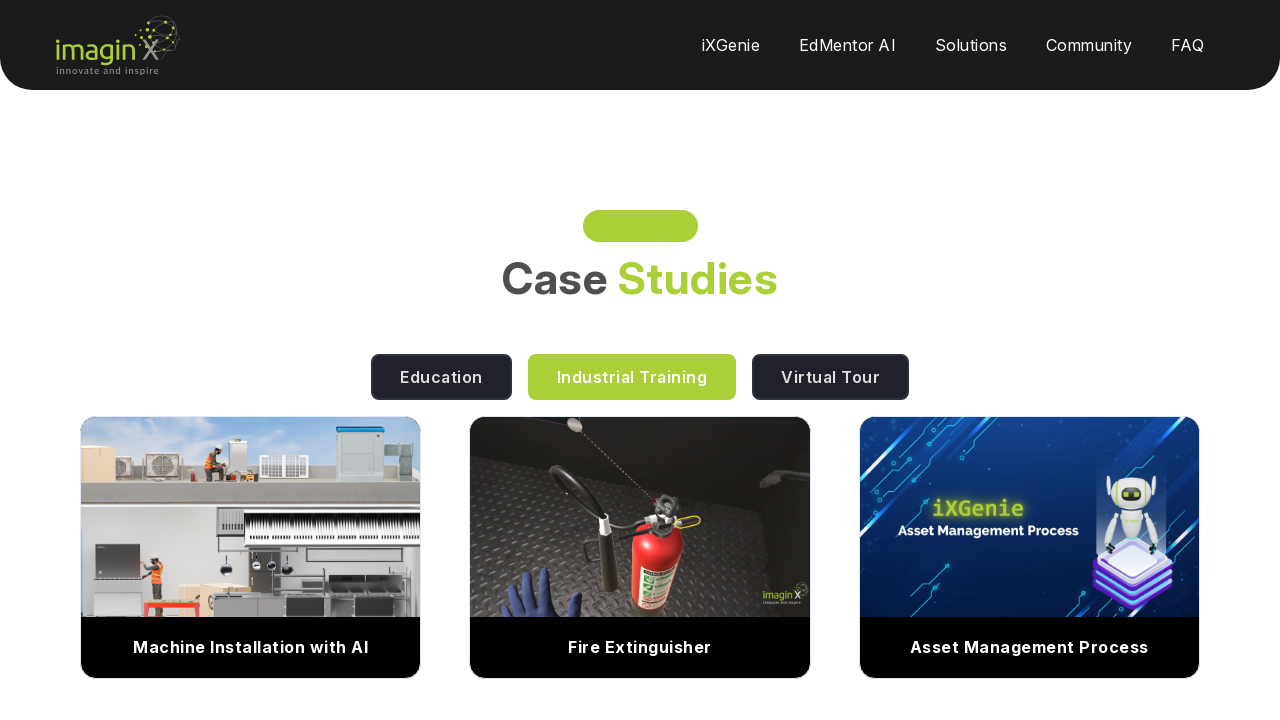

Hovered over Virtual Tour button at (830, 377) on xpath=//button[normalize-space()='Virtual Tour']
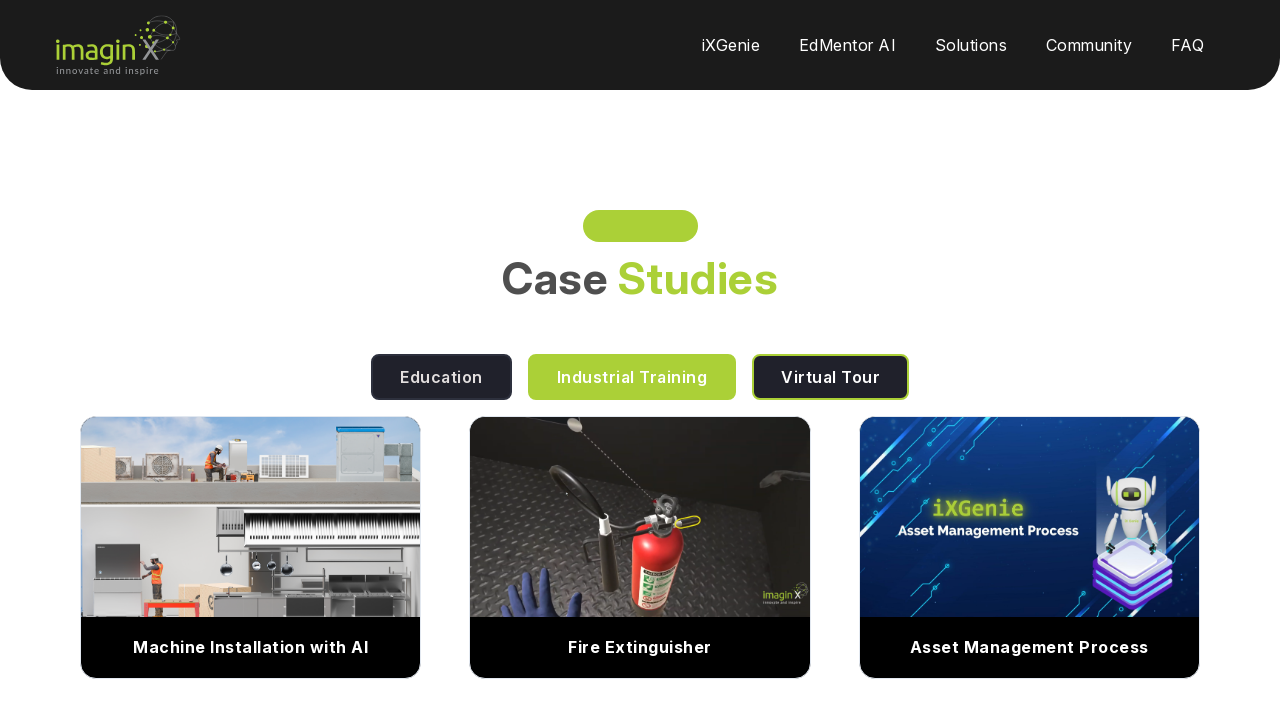

Waited 500ms for hover effect on Virtual Tour button
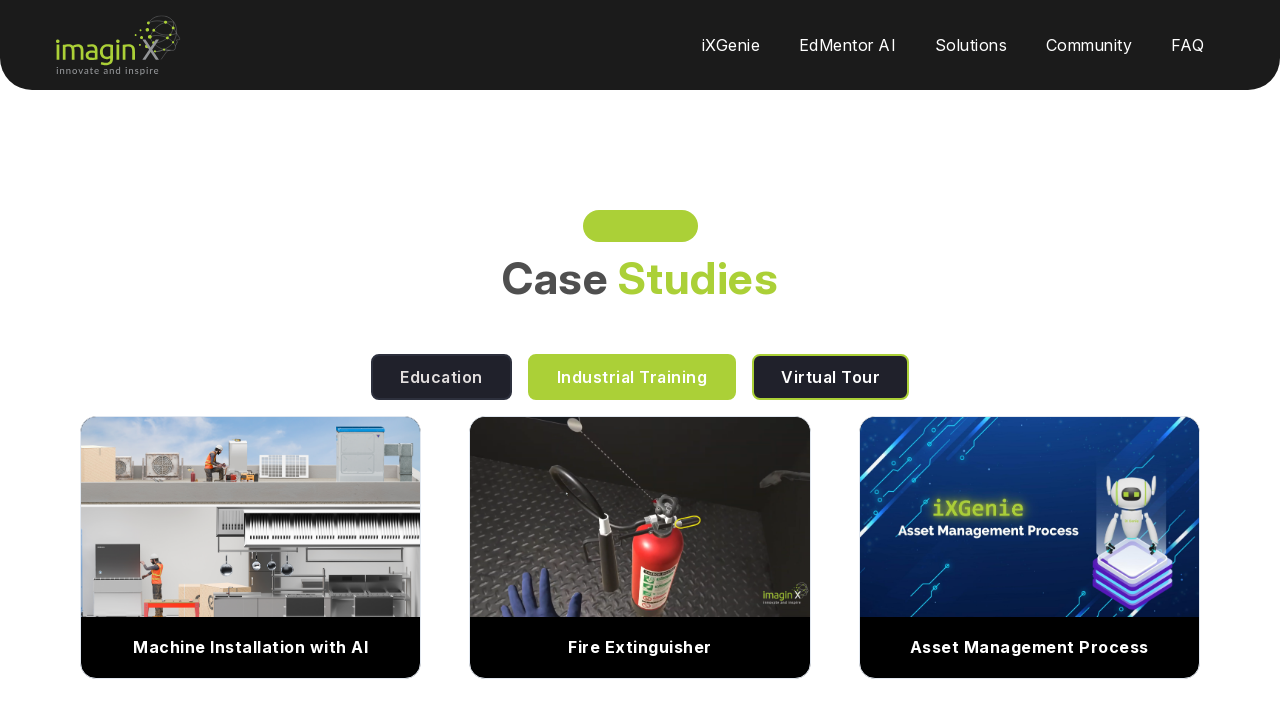

Clicked Virtual Tour button at (830, 377) on xpath=//button[normalize-space()='Virtual Tour']
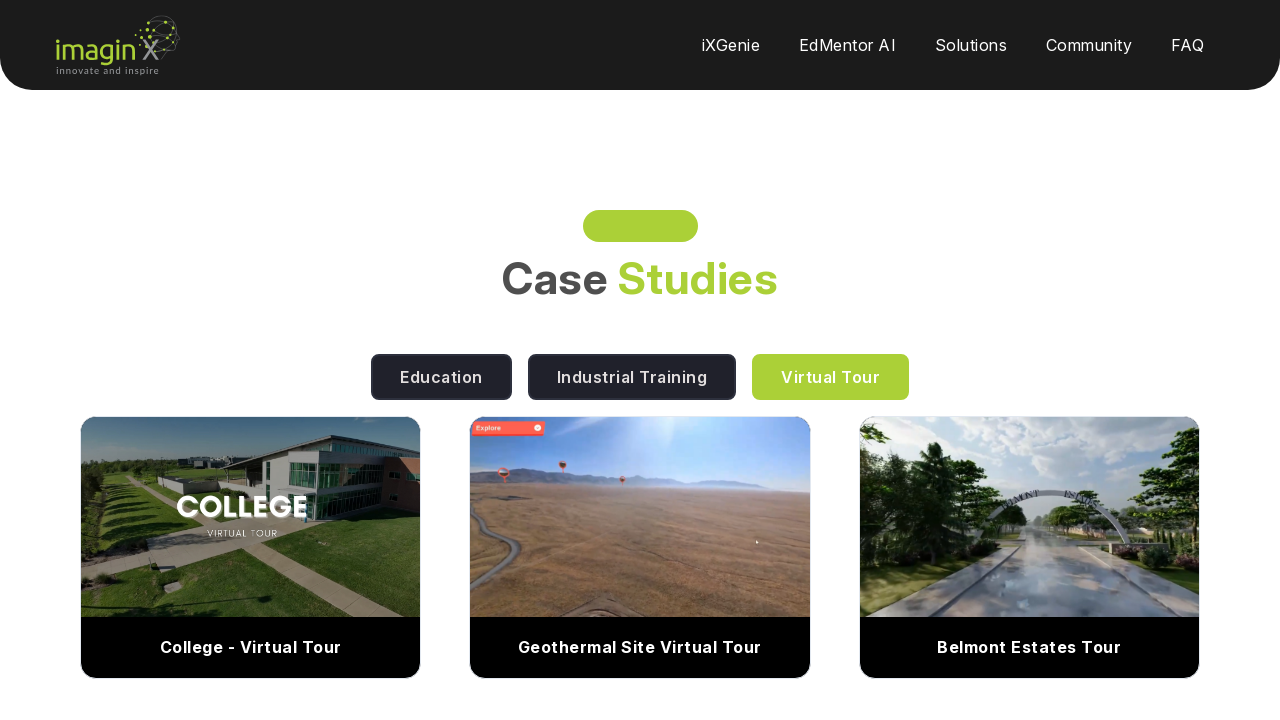

Waited 2000ms for Virtual Tour tab to load
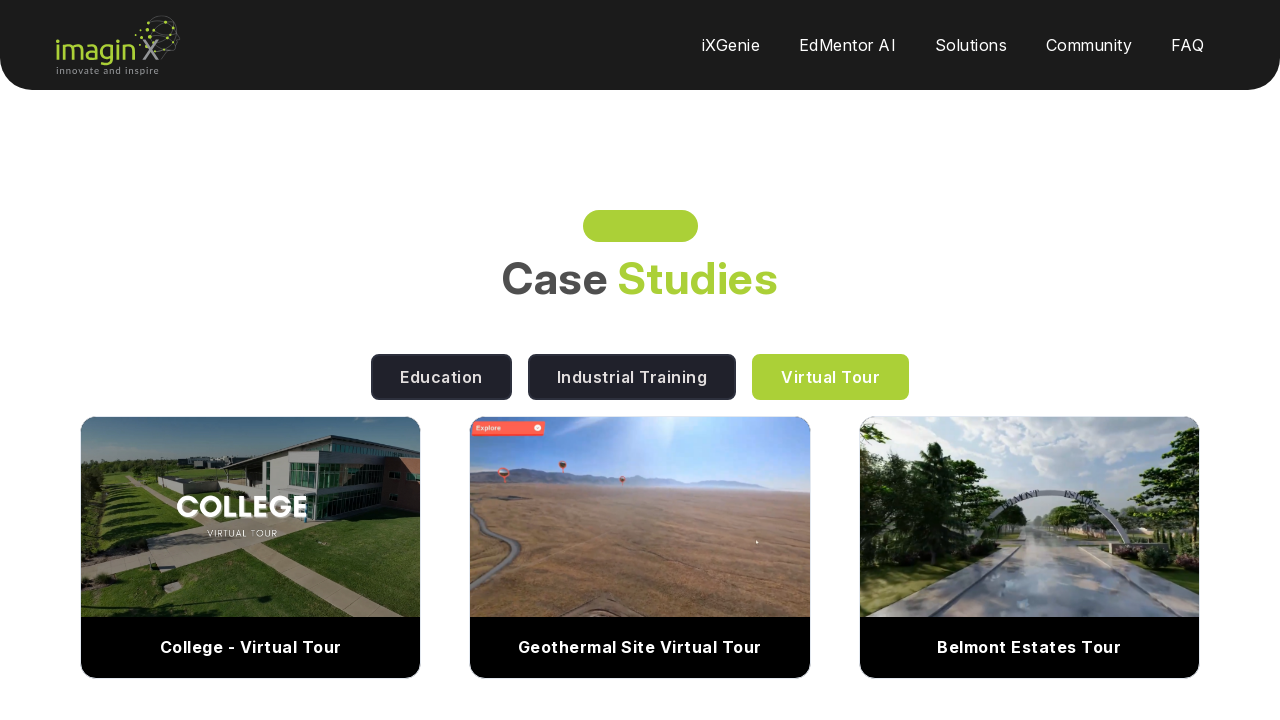

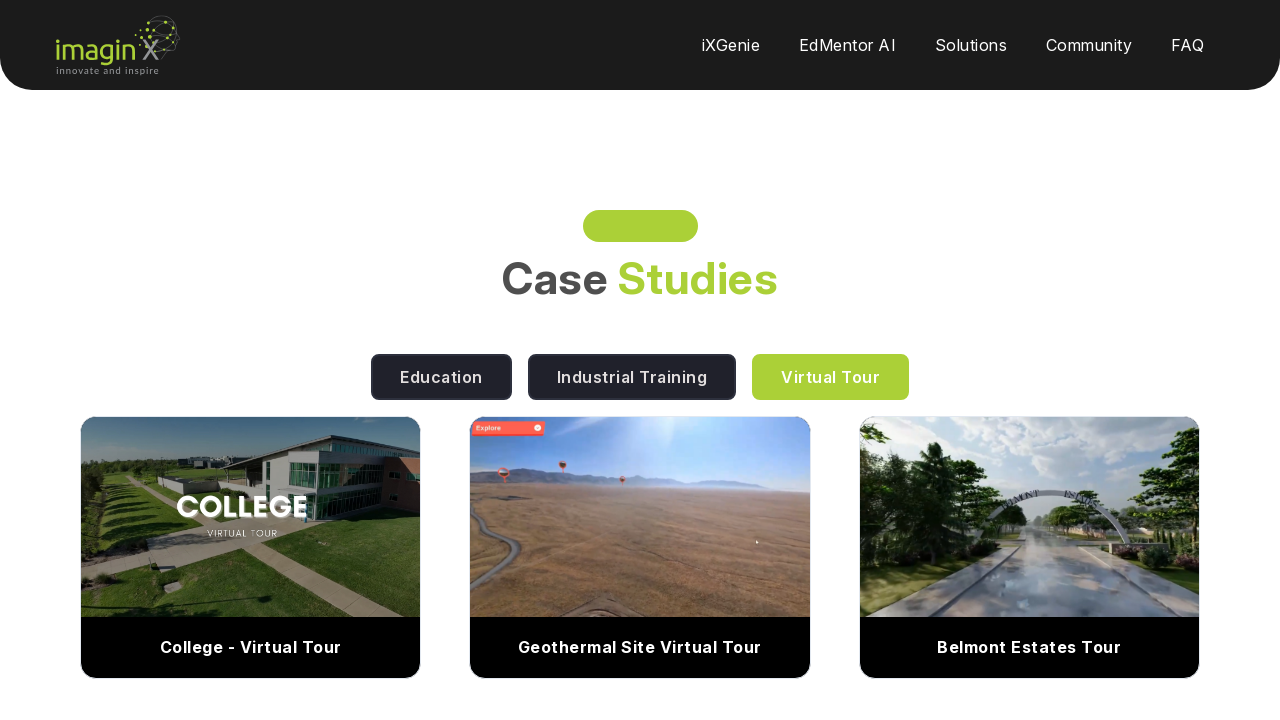